Tests navigation to Live Digital menu and clicks on iLead submenu item

Starting URL: https://366pi.tech/

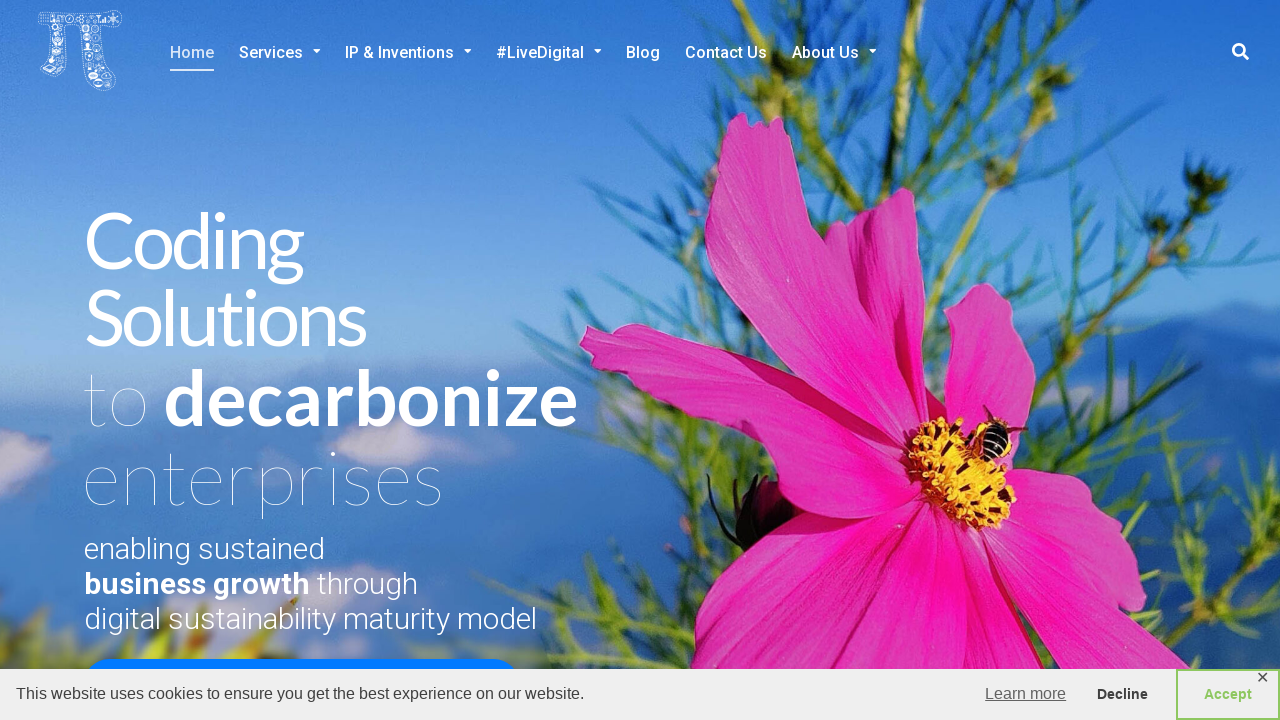

Clicked on Live Digital menu item at (548, 53) on xpath=//*[@id='menu-item-1822']/a
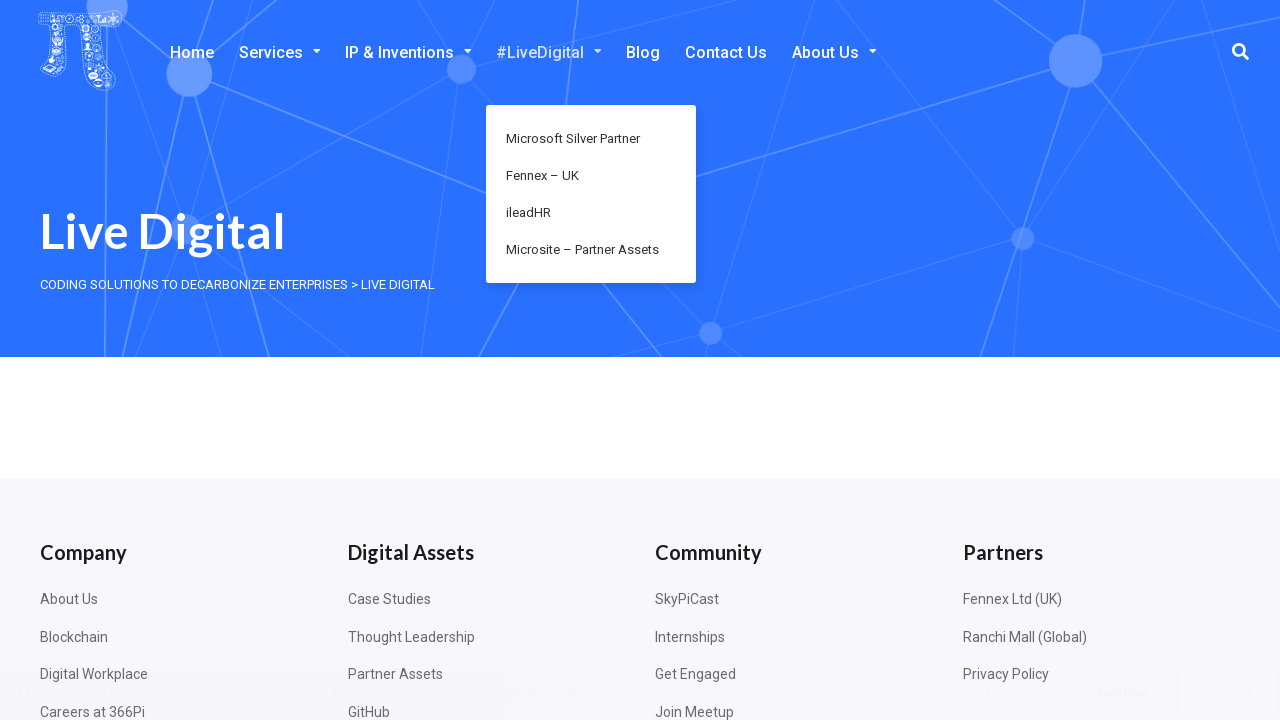

Clicked on iLead submenu item at (591, 212) on xpath=//*[@id='menu-item-3915']/a
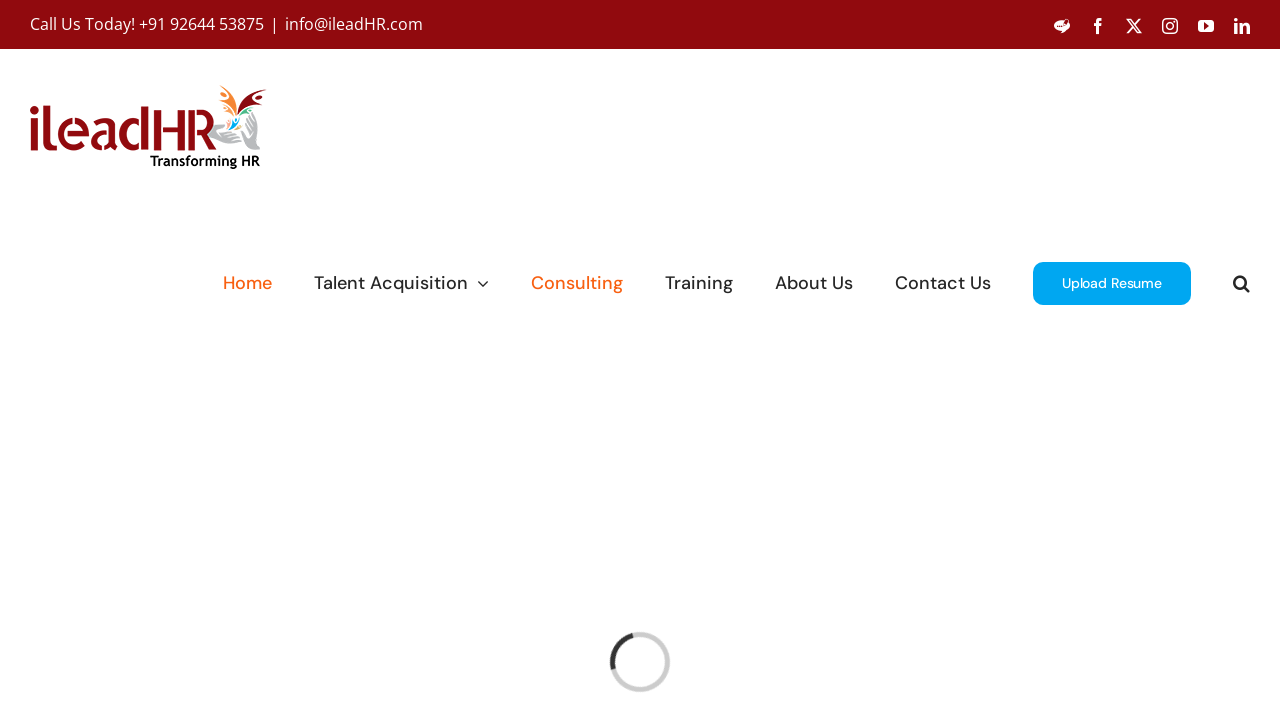

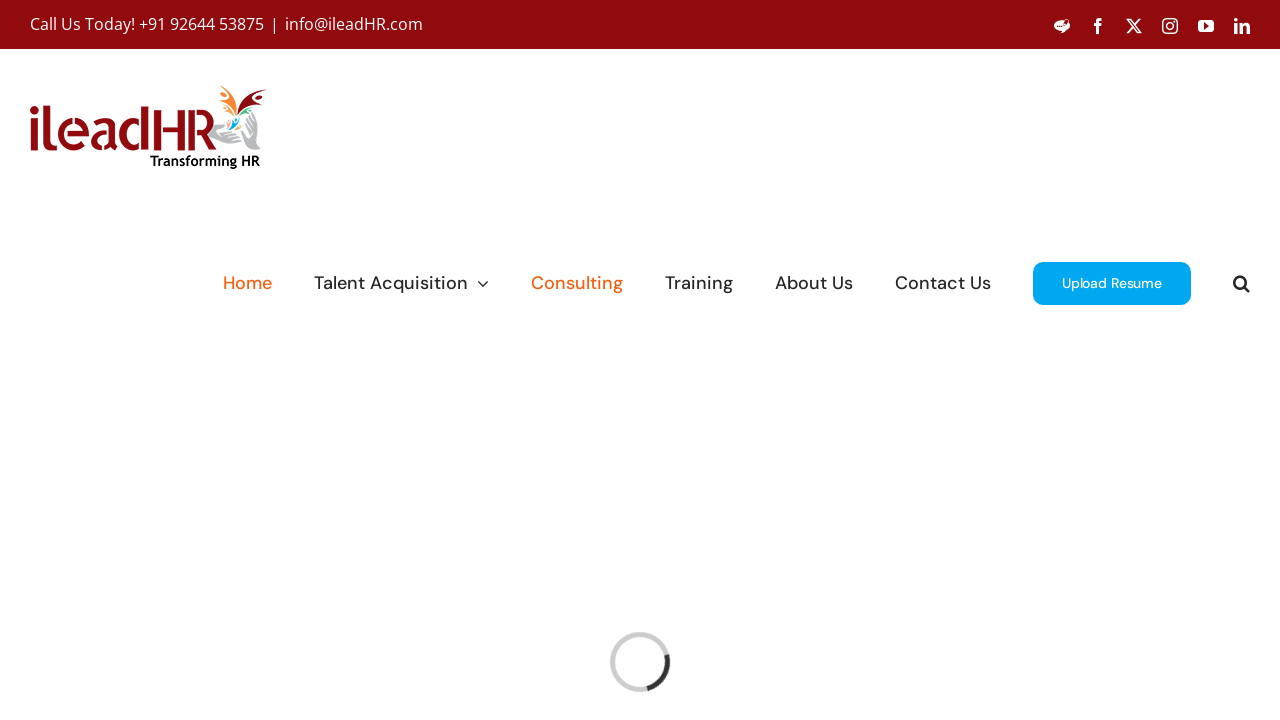